Tests programming language dropdown by selecting various languages and verifying each selection

Starting URL: https://letcode.in/dropdowns

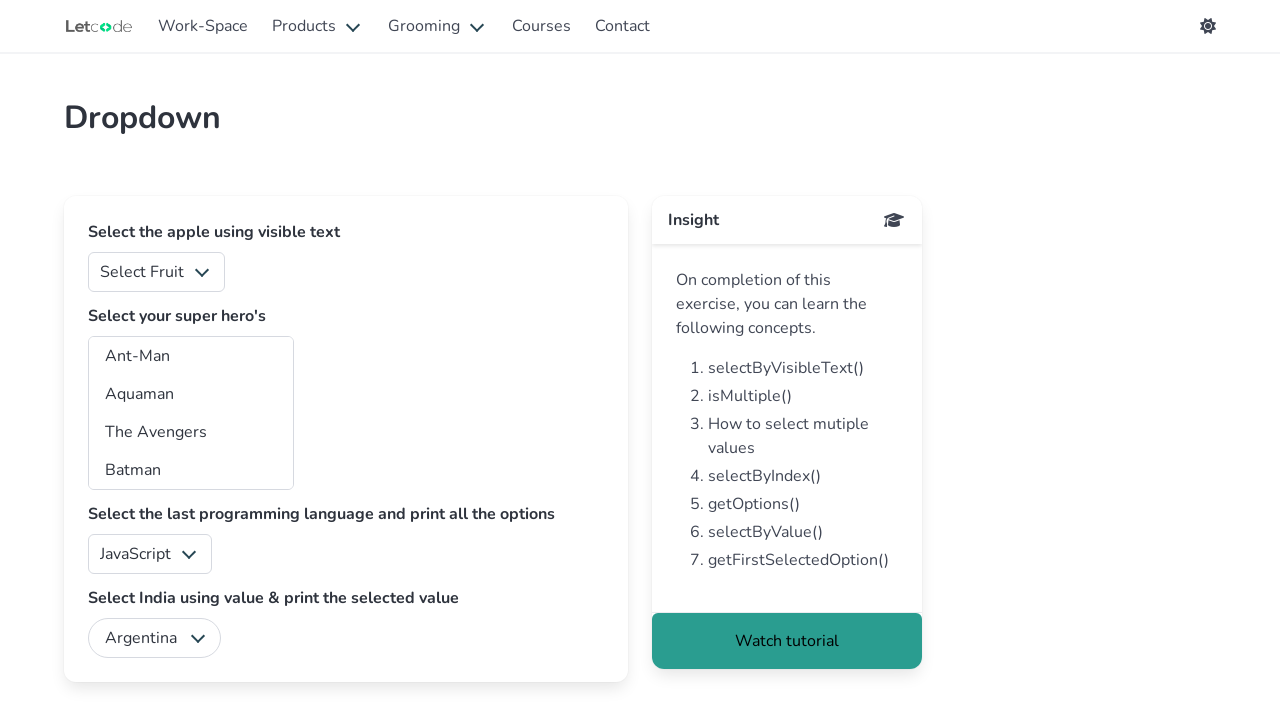

Waited for page to load - container heading appeared
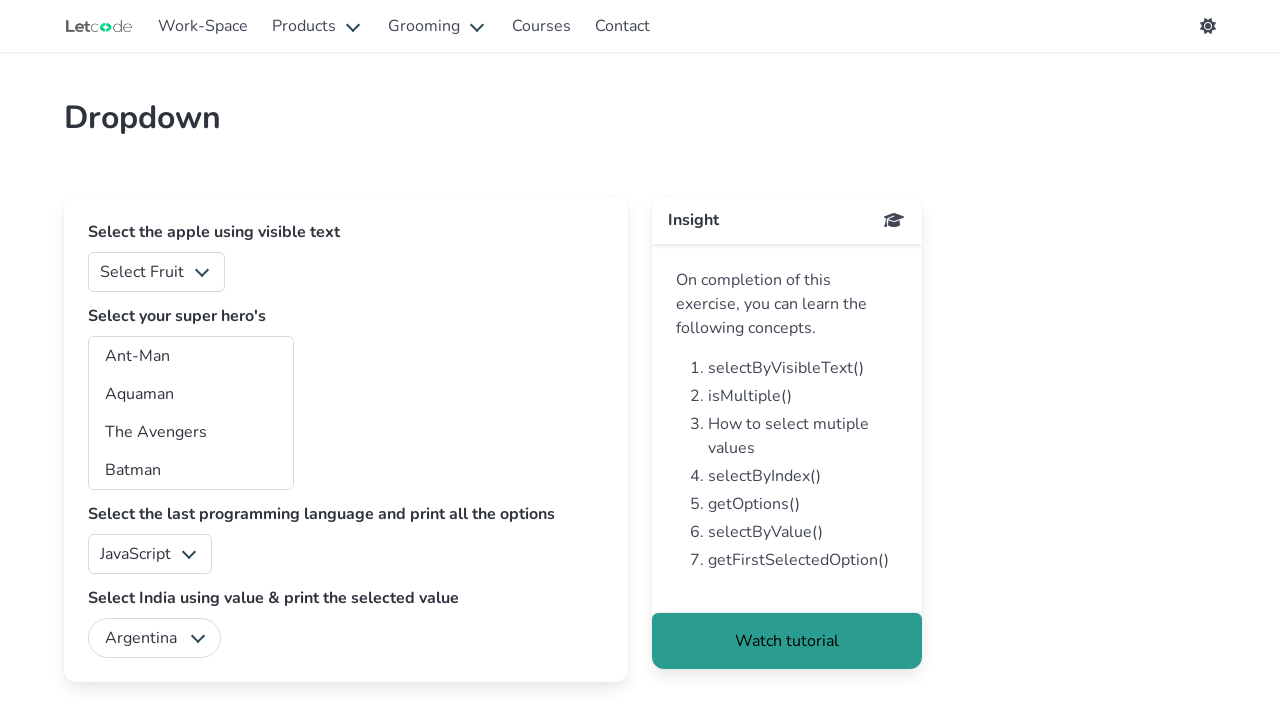

Selected JavaScript from programming language dropdown on select[id="lang"]
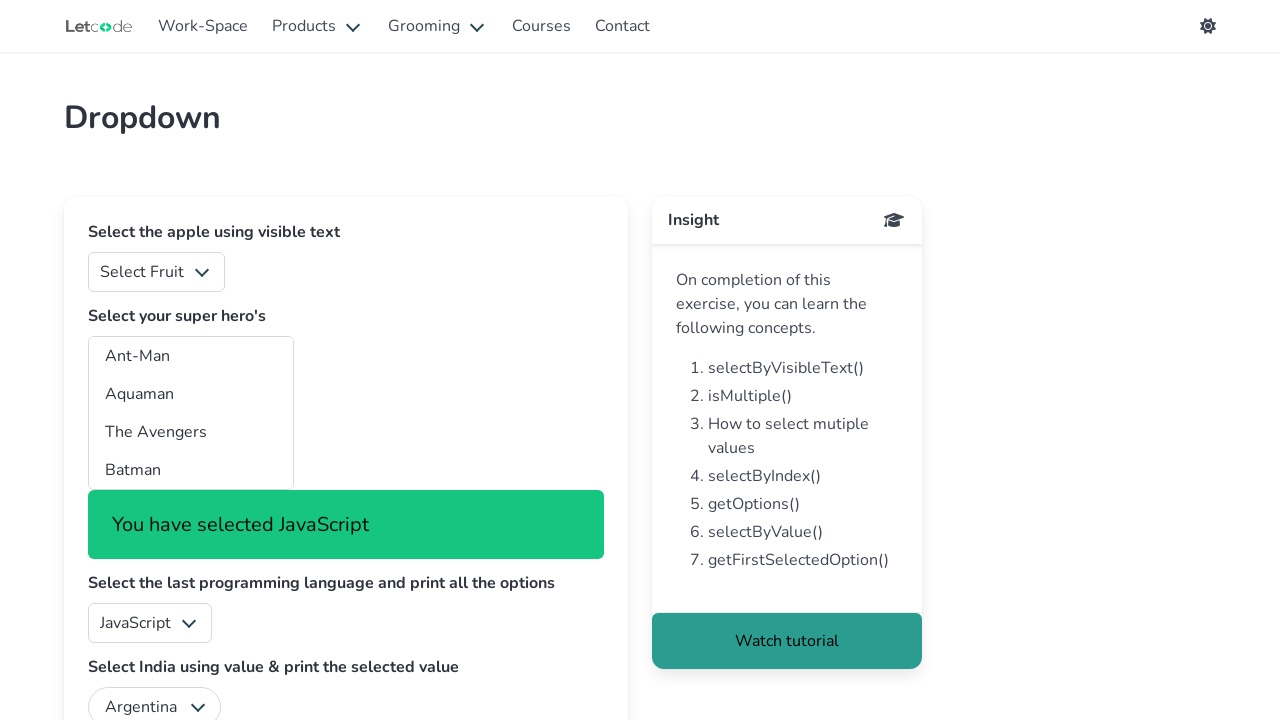

Selected Java from programming language dropdown on select[id="lang"]
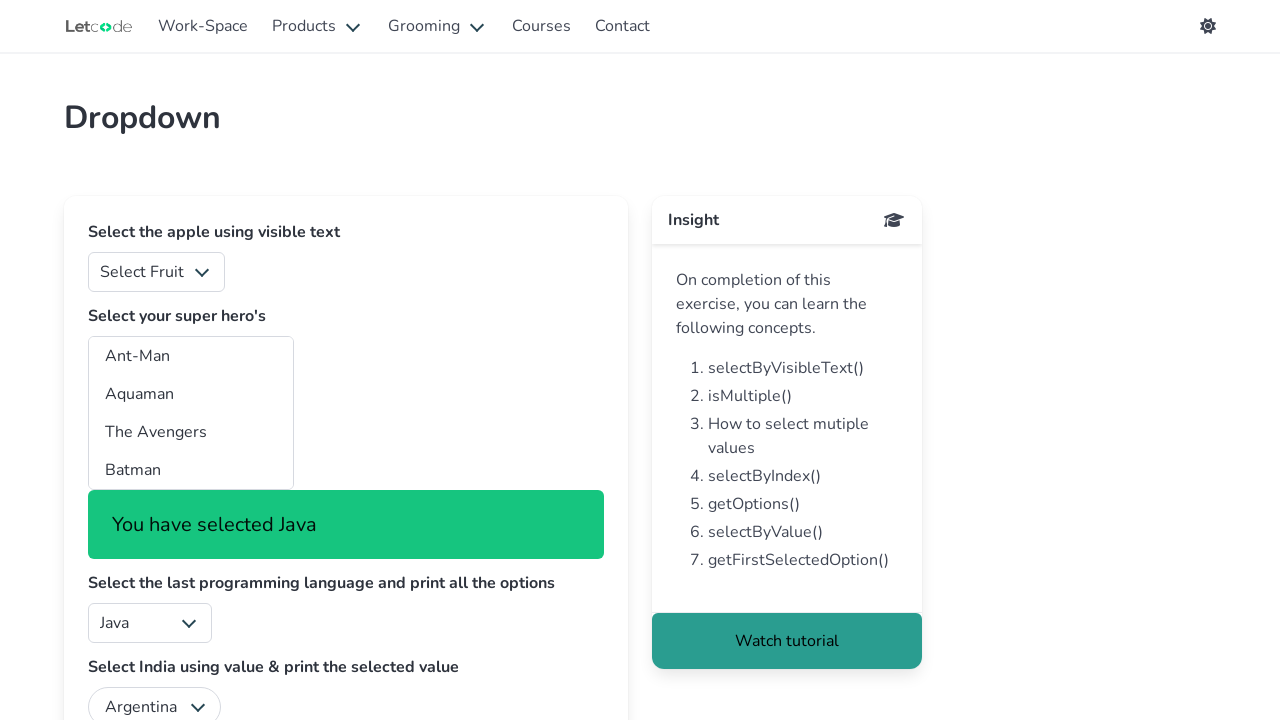

Selected Python from programming language dropdown on select[id="lang"]
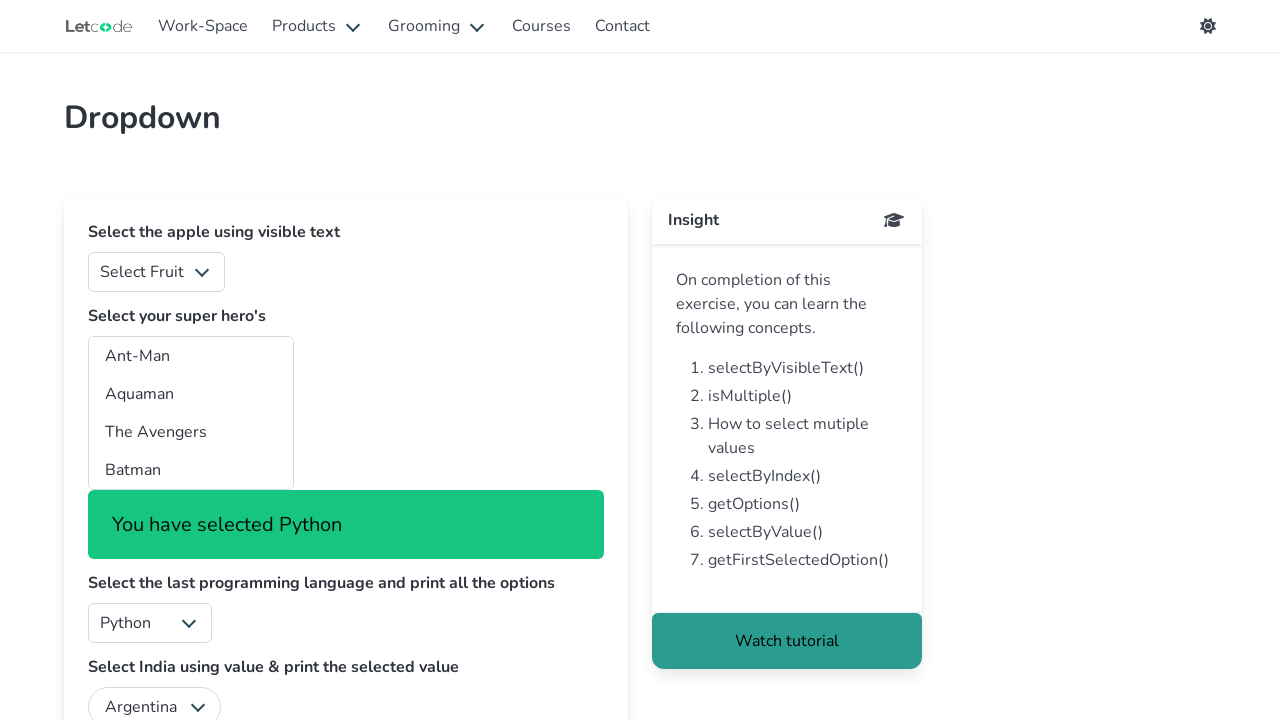

Selected Swift from programming language dropdown on select[id="lang"]
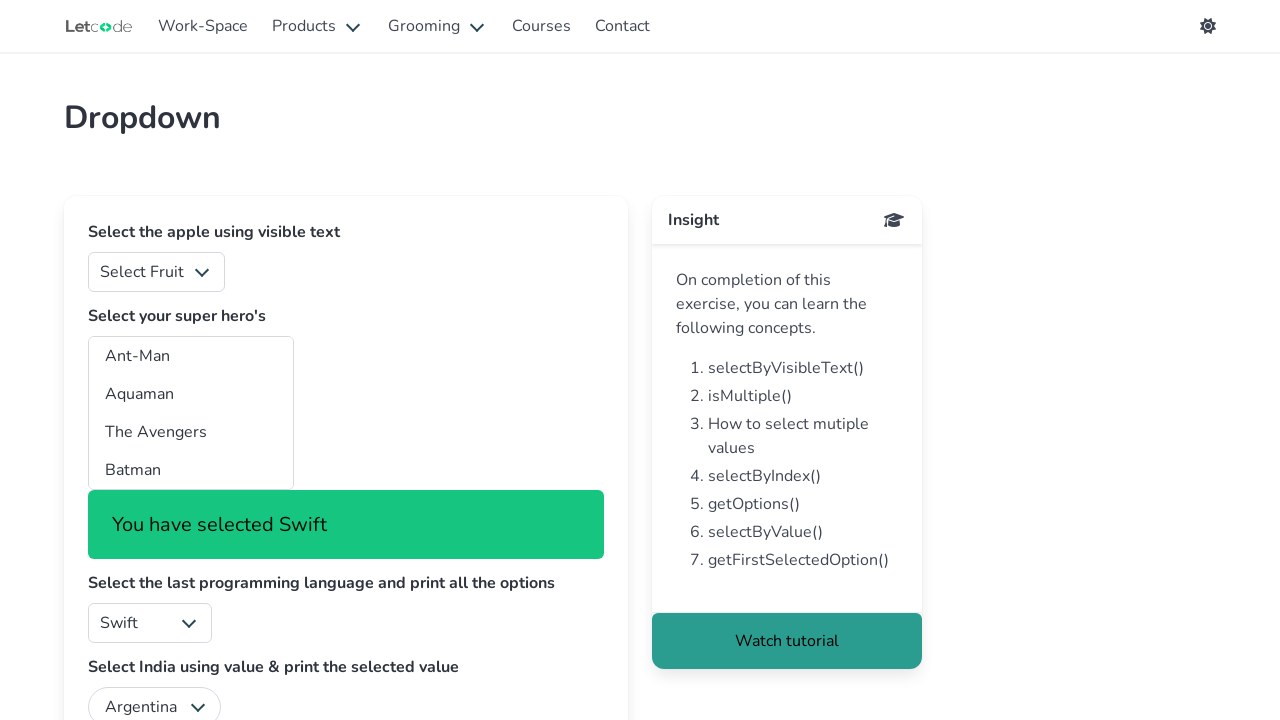

Selected C# from programming language dropdown on select[id="lang"]
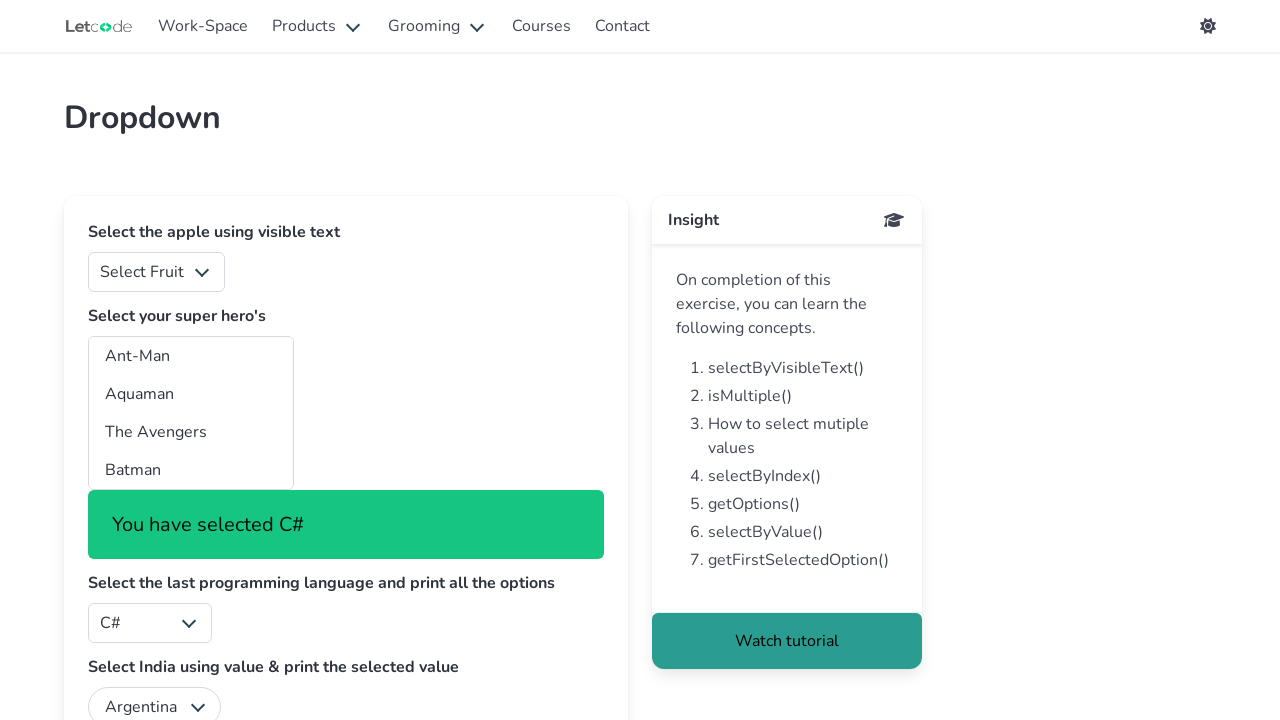

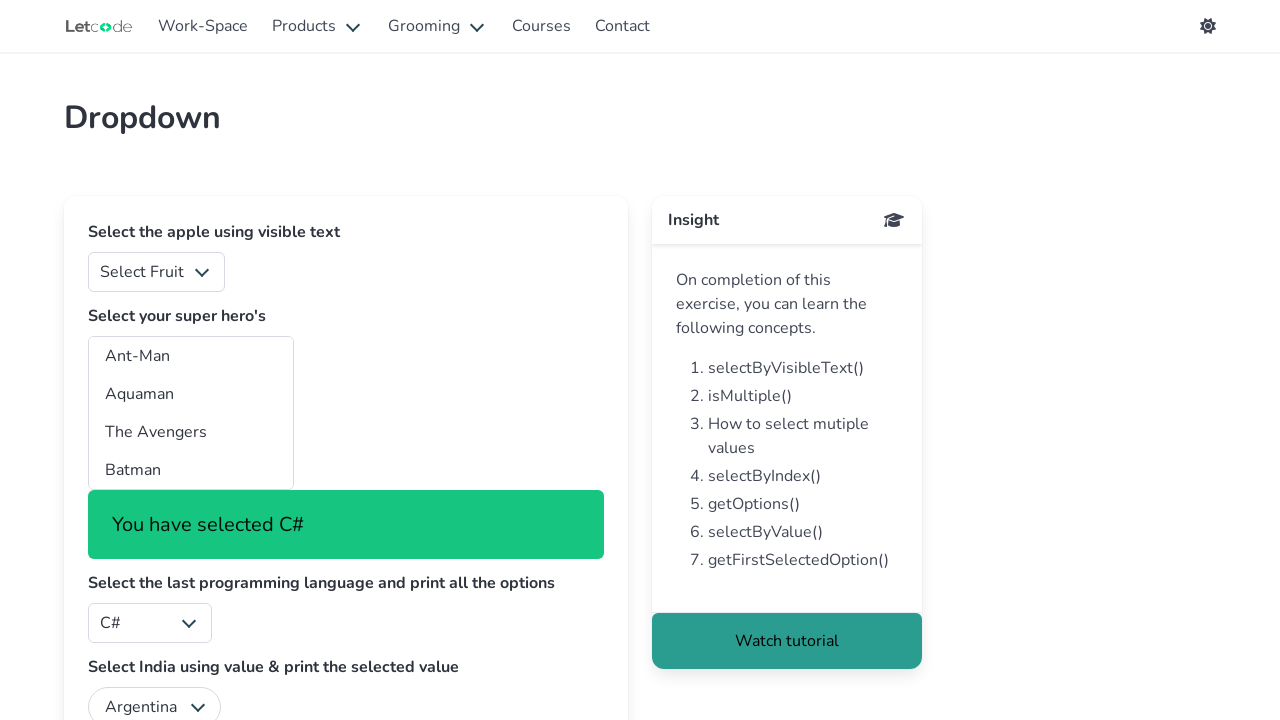